Tests the WebFX readability checker tool by entering a URL into the input field, submitting the form, and waiting for the readability results to load.

Starting URL: https://www.webfx.com/tools/read-able/

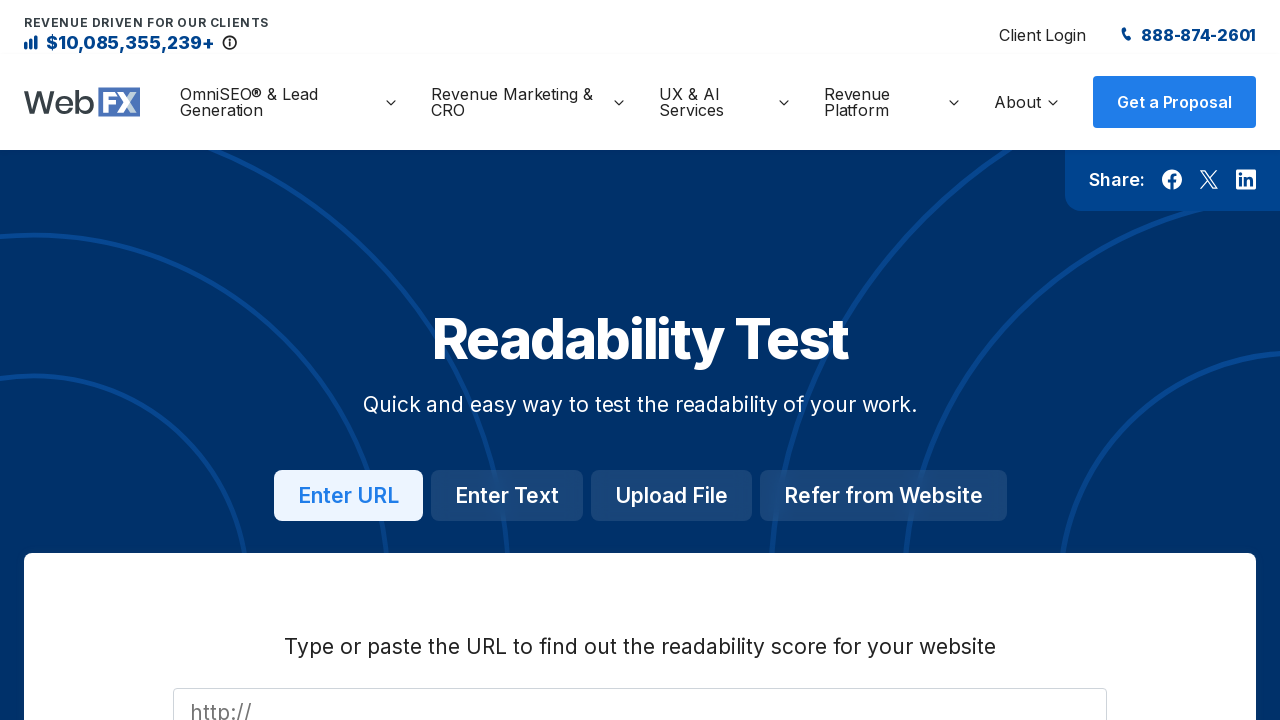

URL input field became visible
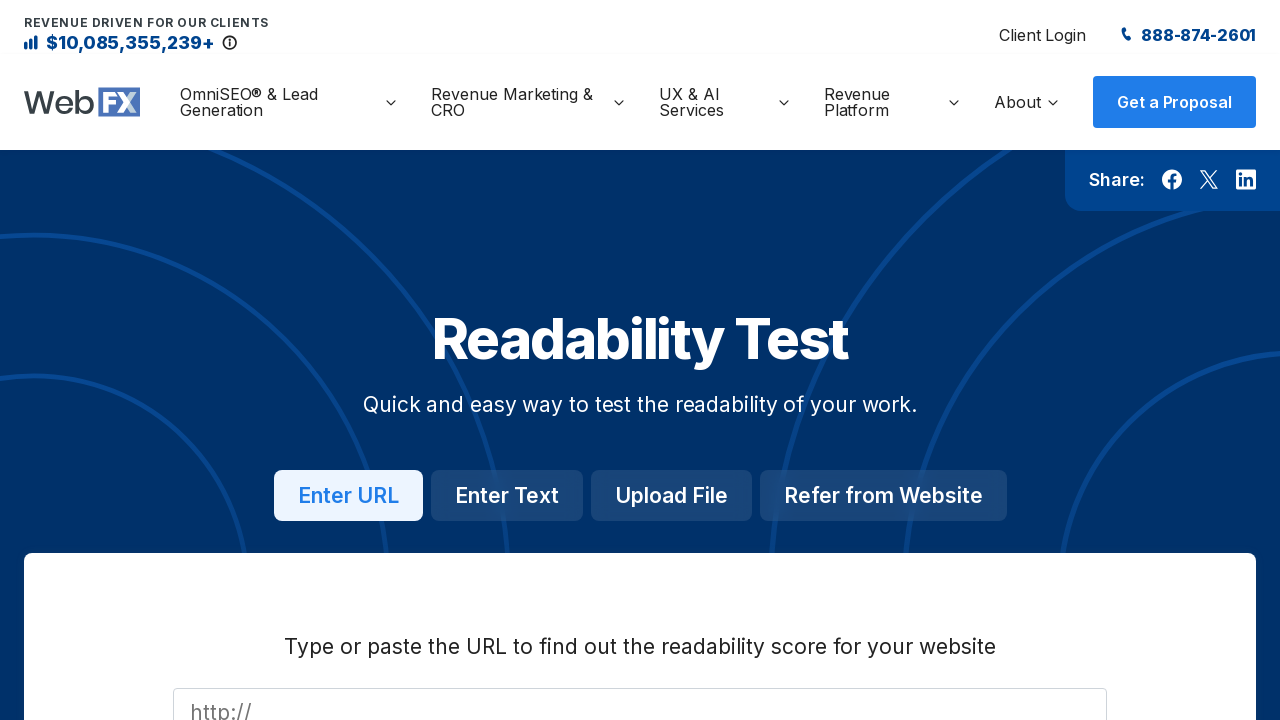

Filled URL input field with 'https://www.example.com' on input#uri
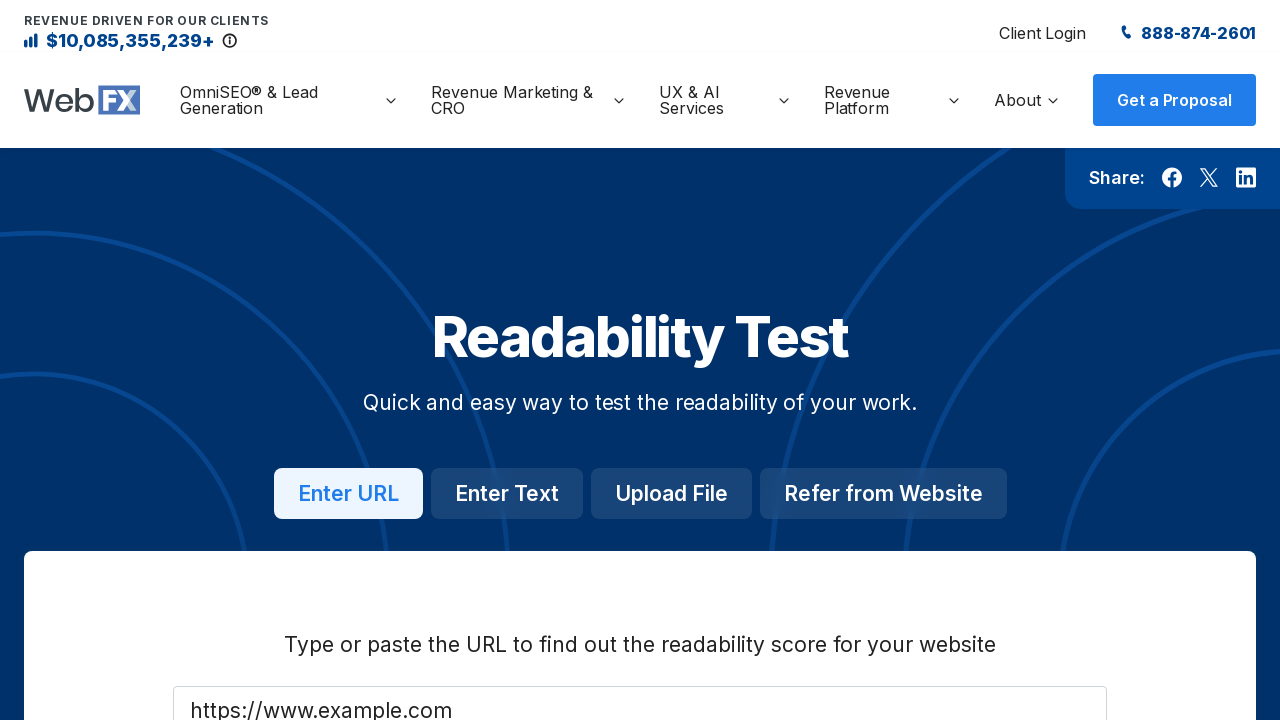

Clicked submit button to analyze readability at (640, 361) on button[type='submit']
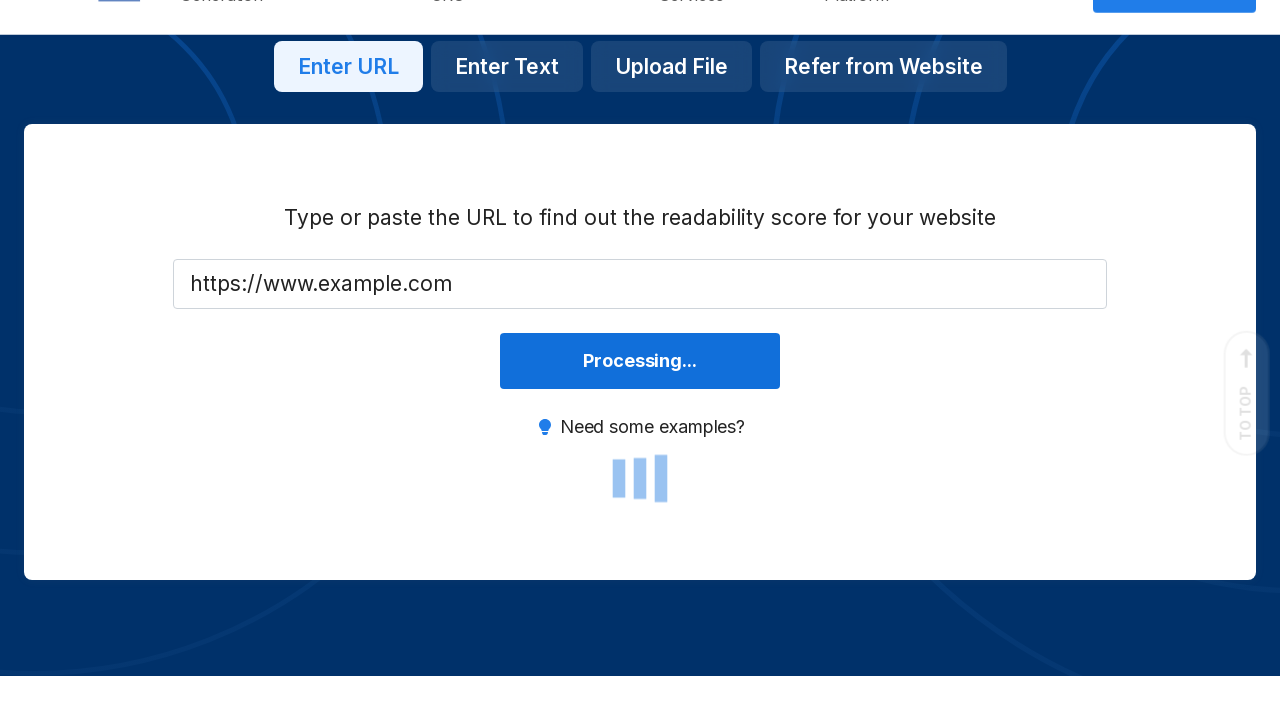

Readability results loaded successfully
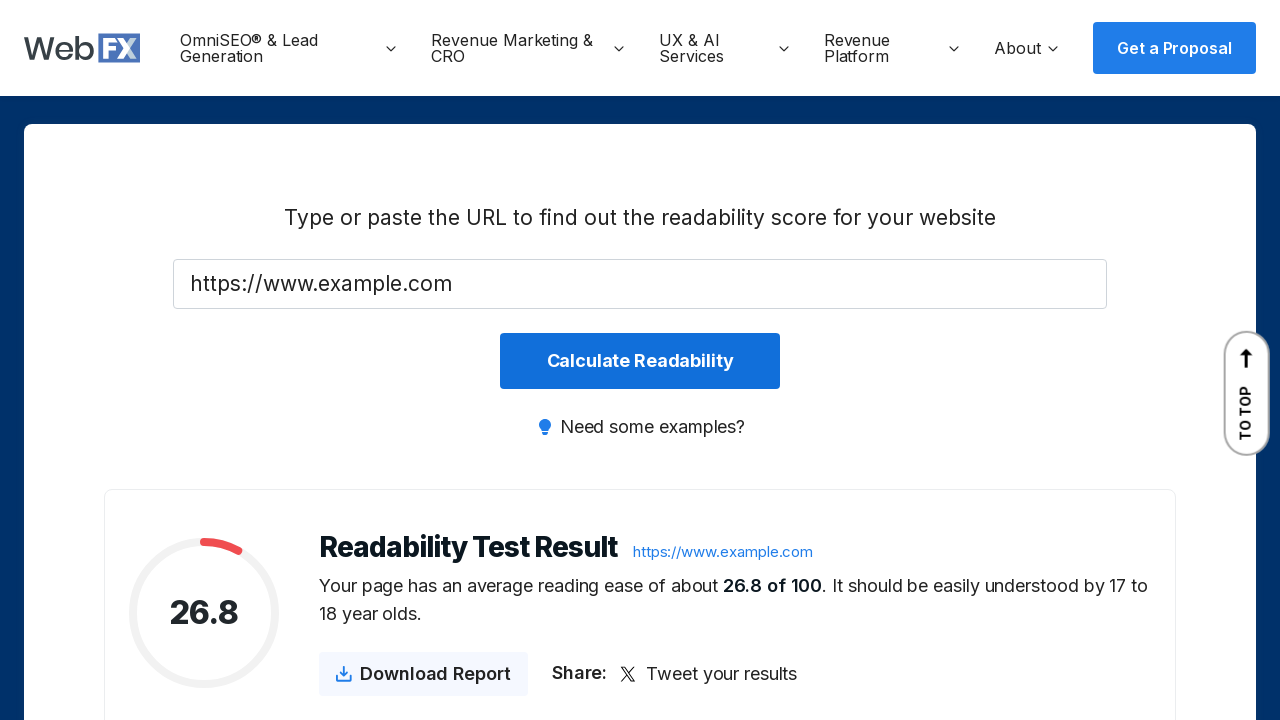

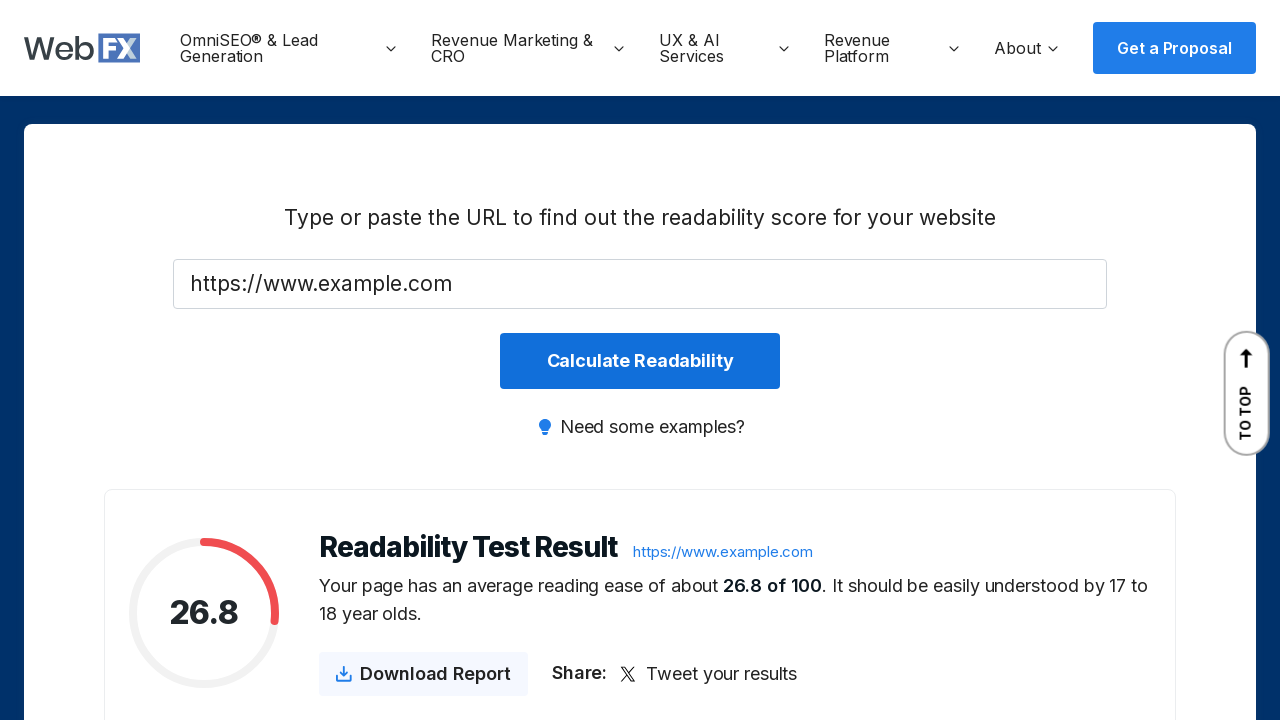